Tests advisory links (flood, wildfire, all advisories) redirect to the correct advisory pages

Starting URL: https://bcparks.ca/

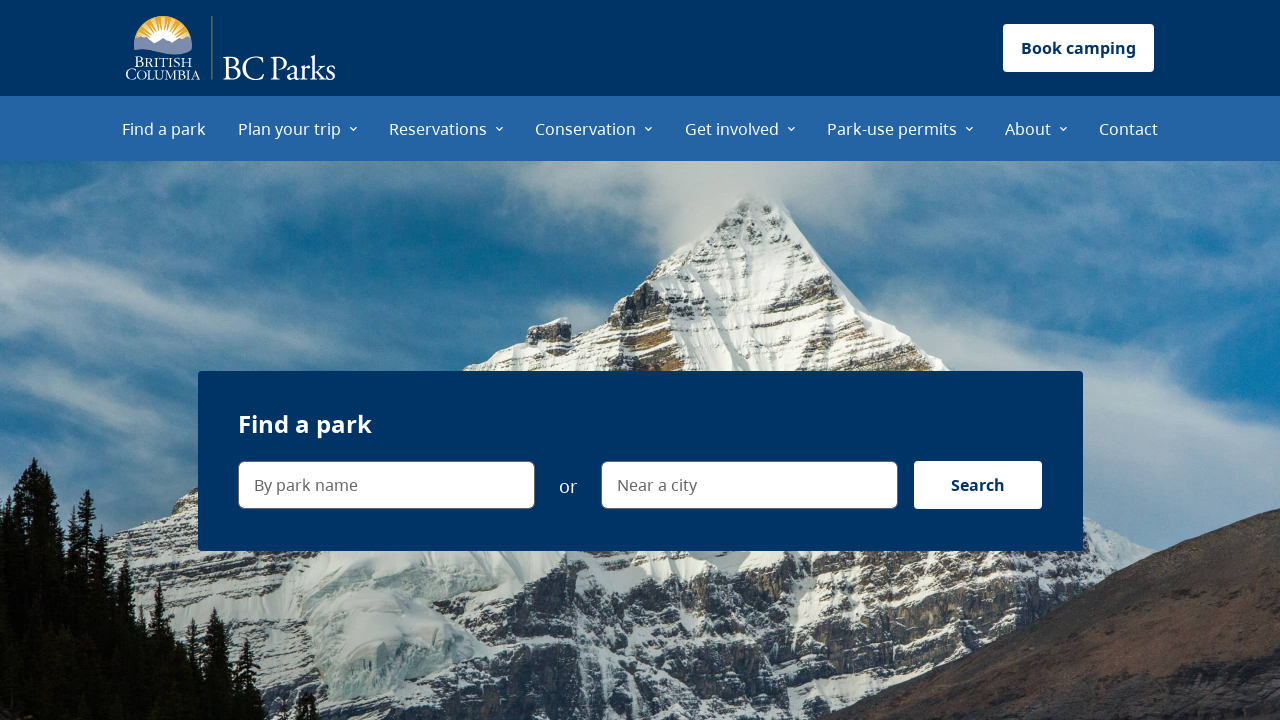

Waited for page to fully load (networkidle)
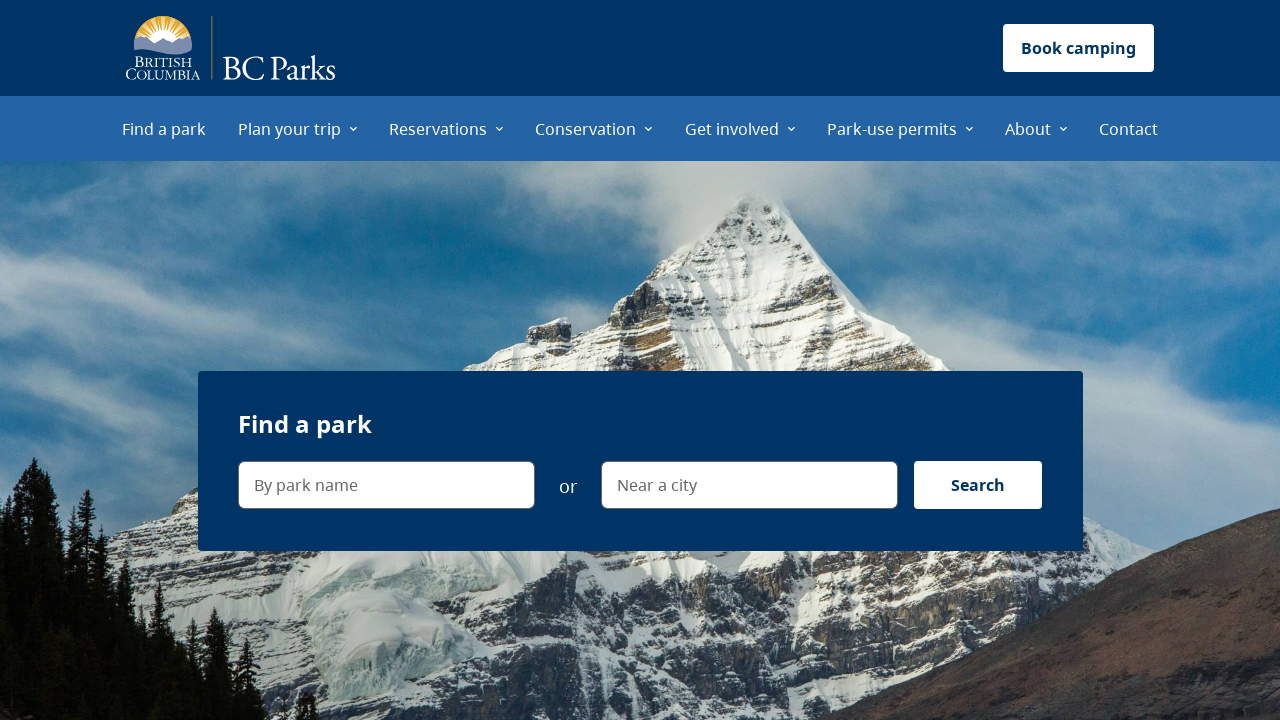

Clicked 'See flood advisories' link at (338, 361) on internal:role=link[name="See flood advisories"i]
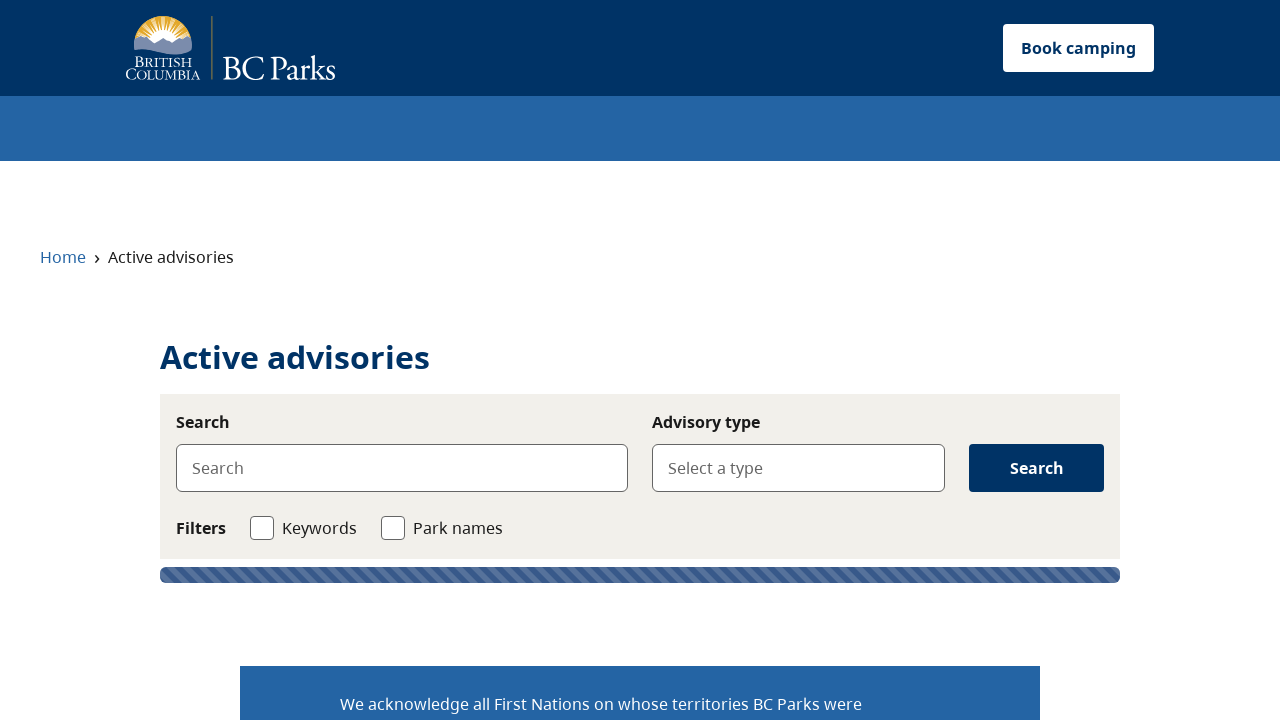

Navigated to flood advisories page
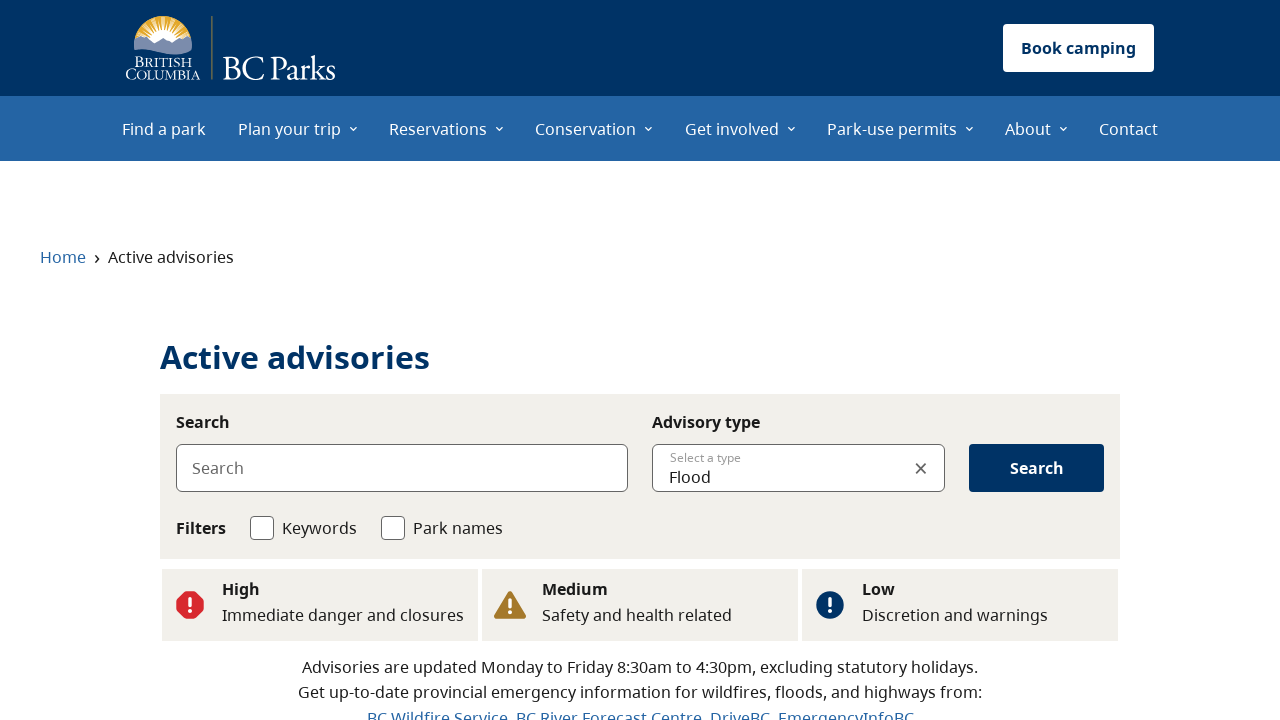

Verified page title is 'Active advisories | BC Parks'
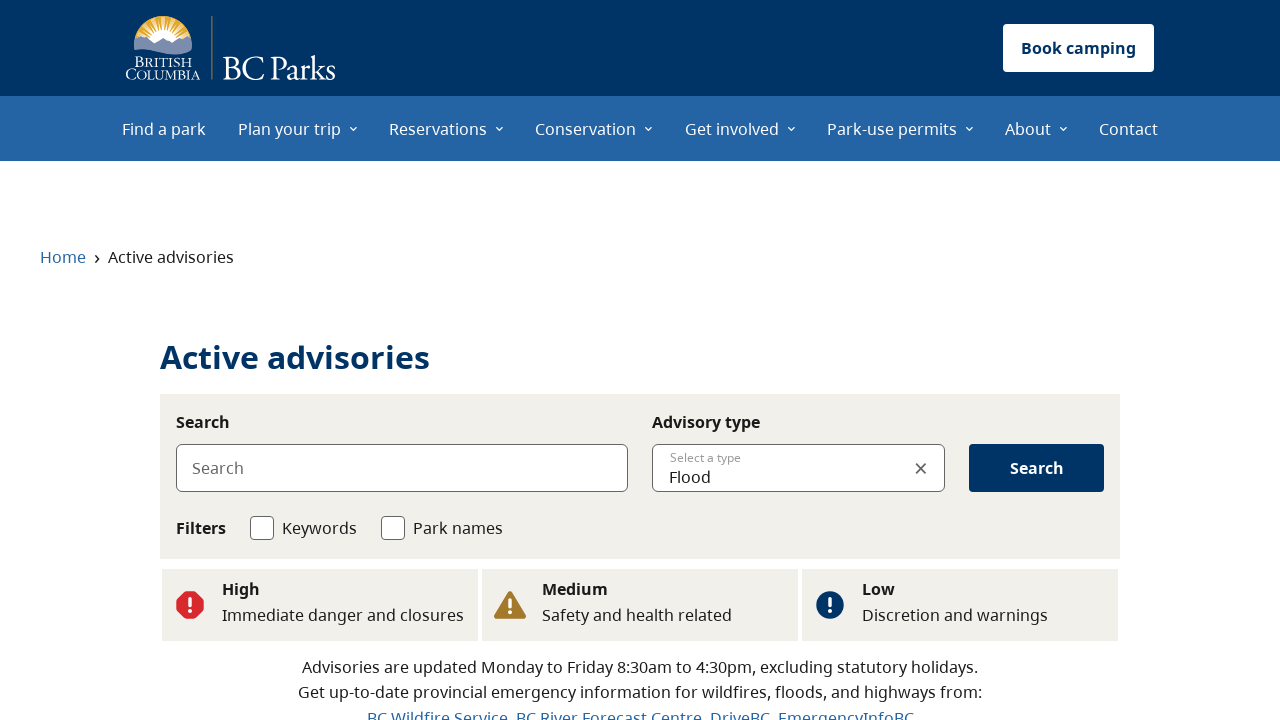

Navigated back to previous page
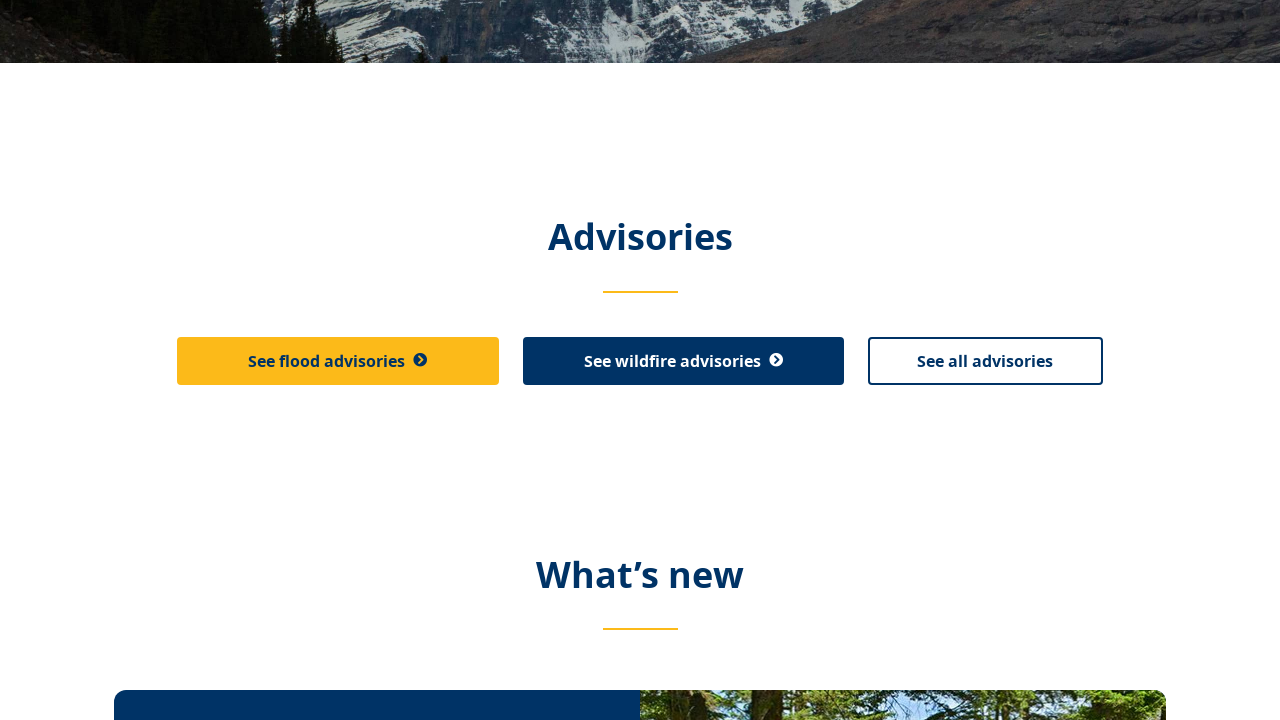

Clicked 'See wildfire advisories' link at (683, 361) on internal:role=link[name="See wildfire advisories"i]
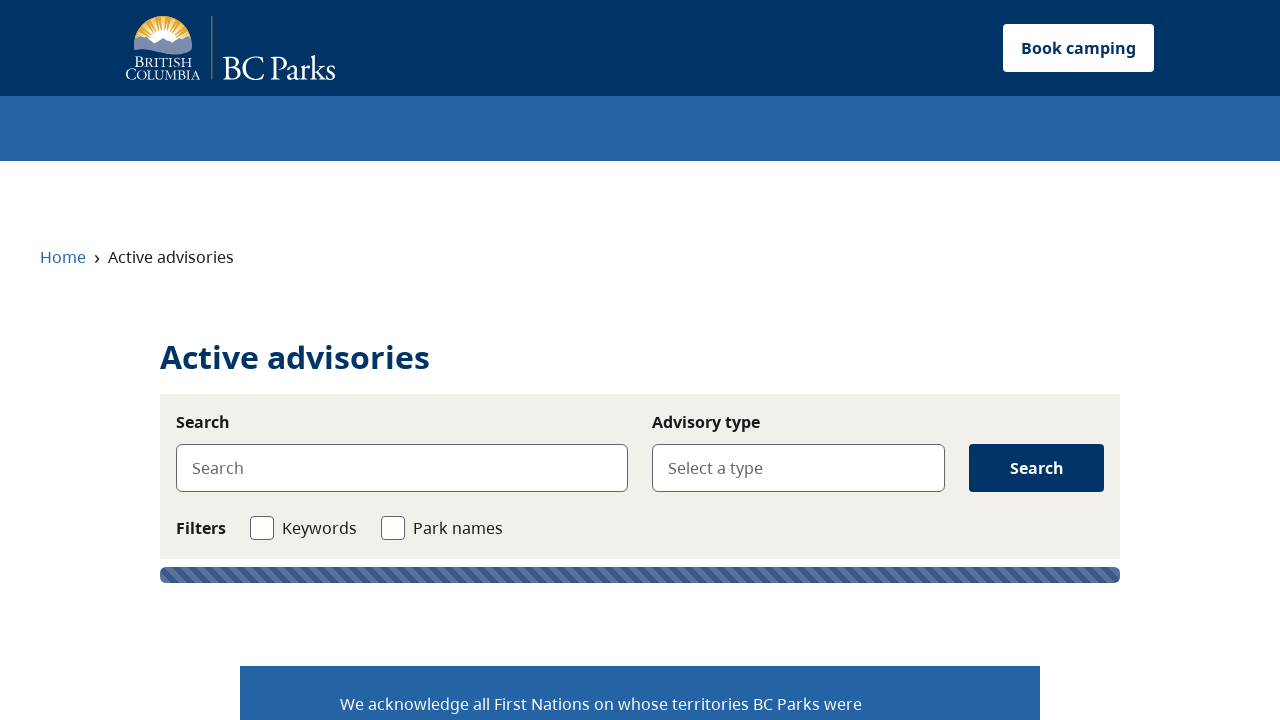

Navigated to wildfire advisories page
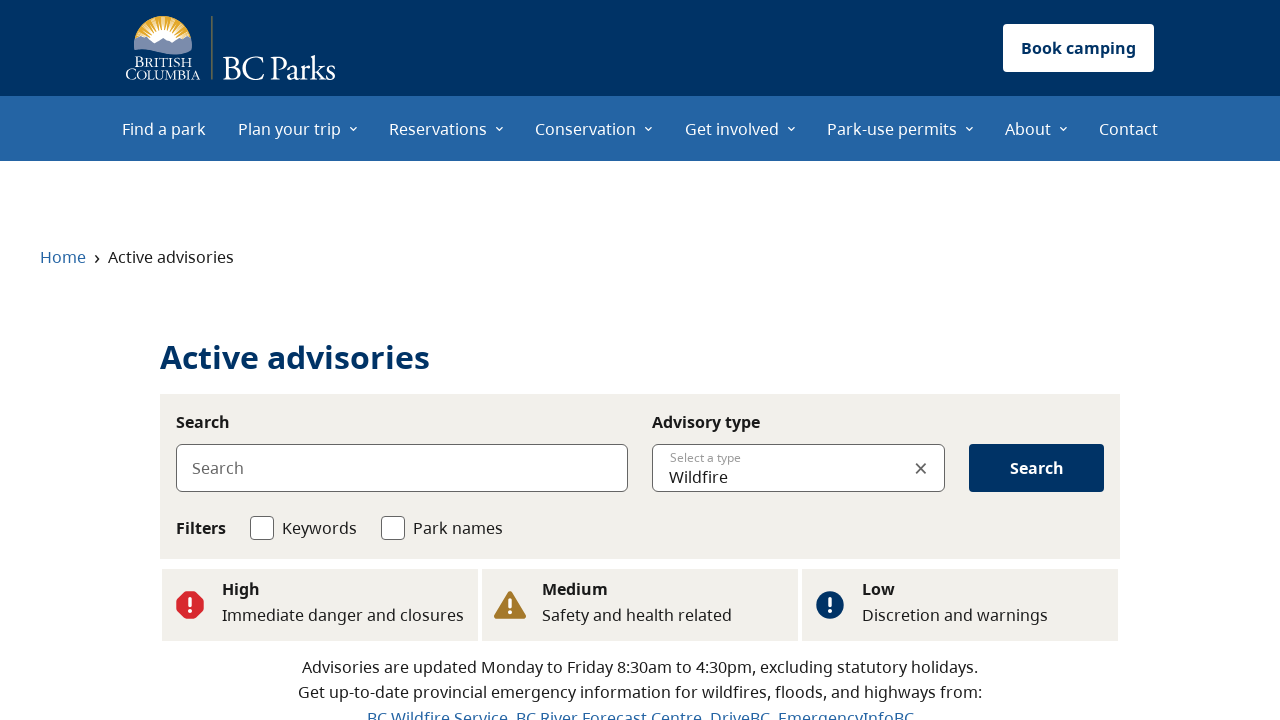

Verified page title is 'Active advisories | BC Parks'
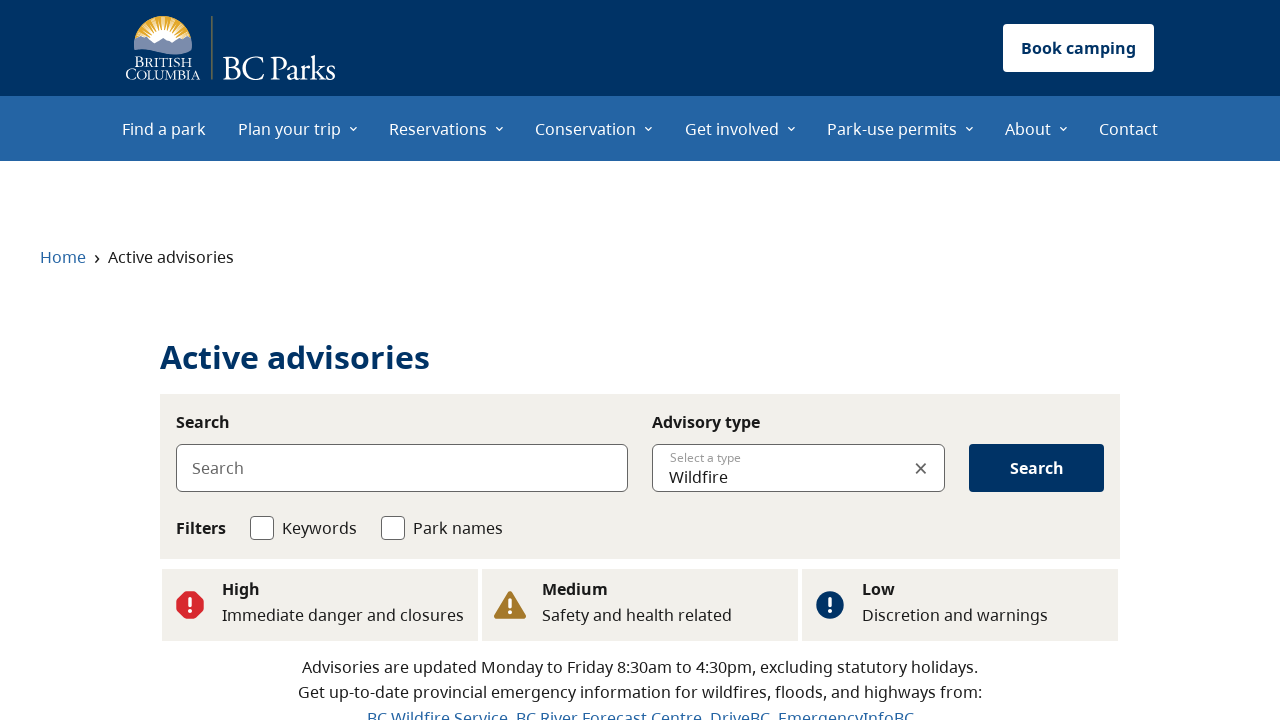

Navigated back to previous page
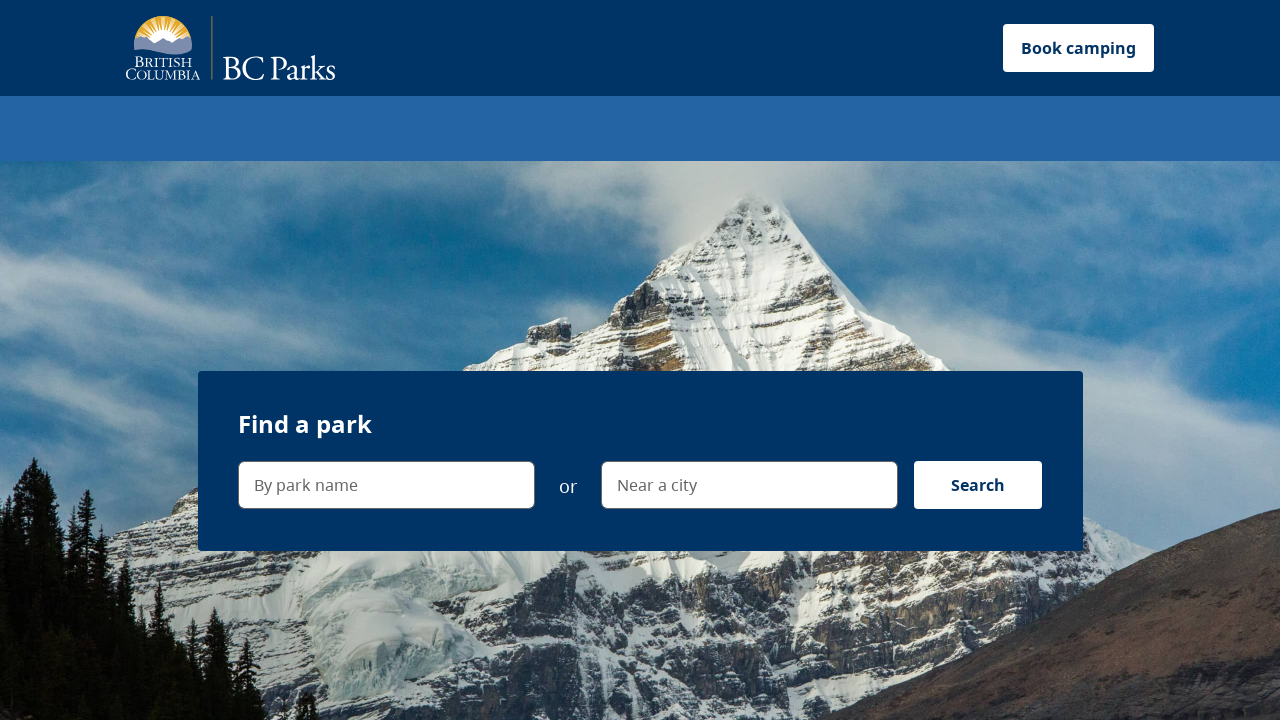

Clicked 'See all advisories' link at (985, 361) on internal:role=link[name="See all advisories"i]
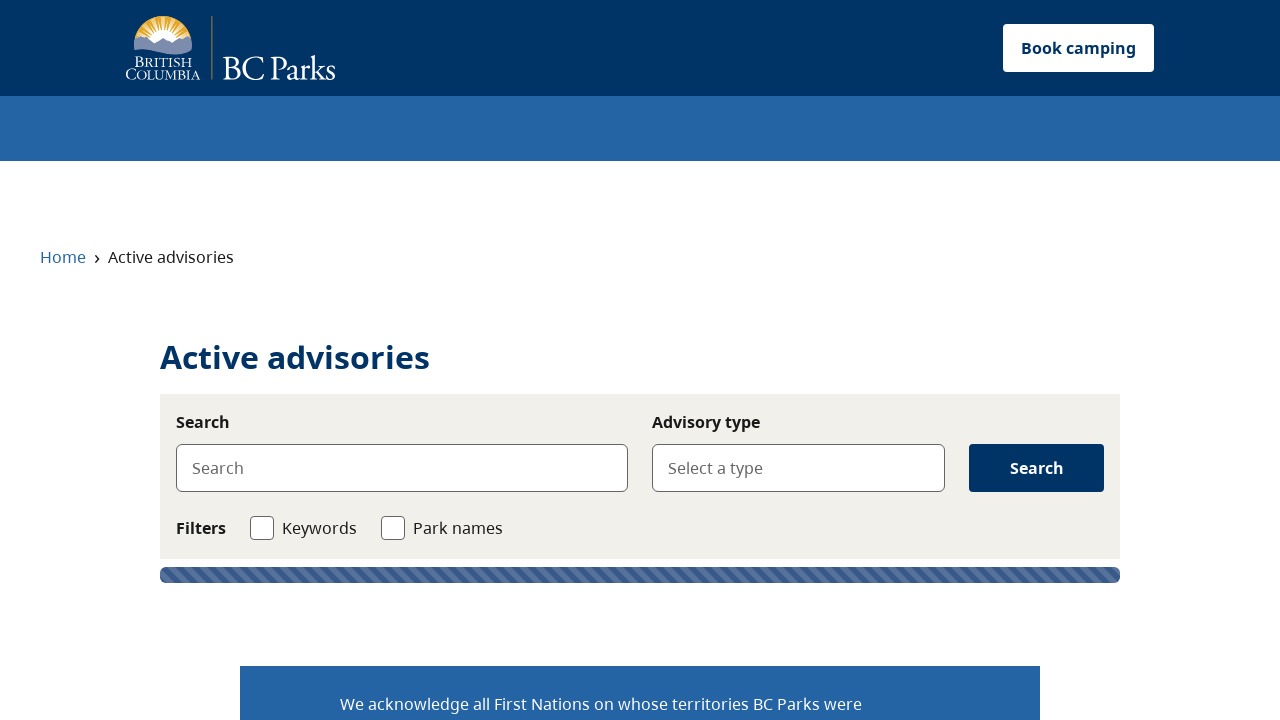

Navigated to all advisories page
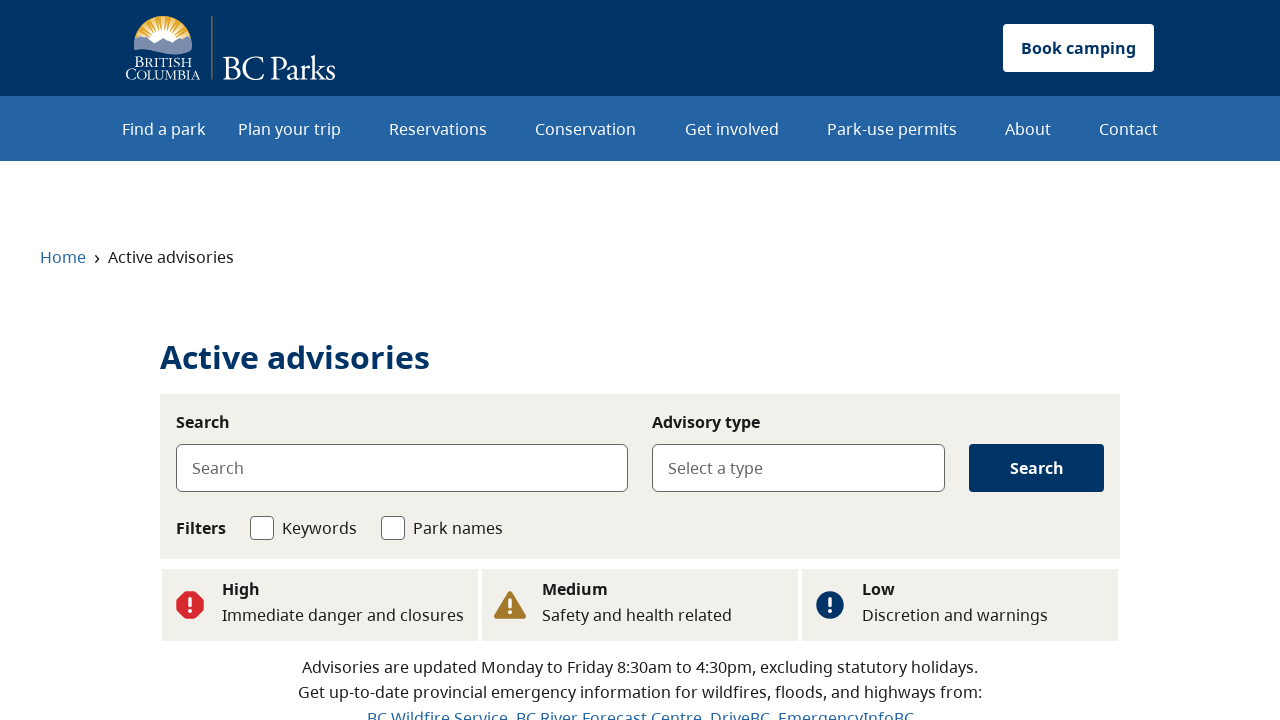

Verified page title is 'Active advisories | BC Parks'
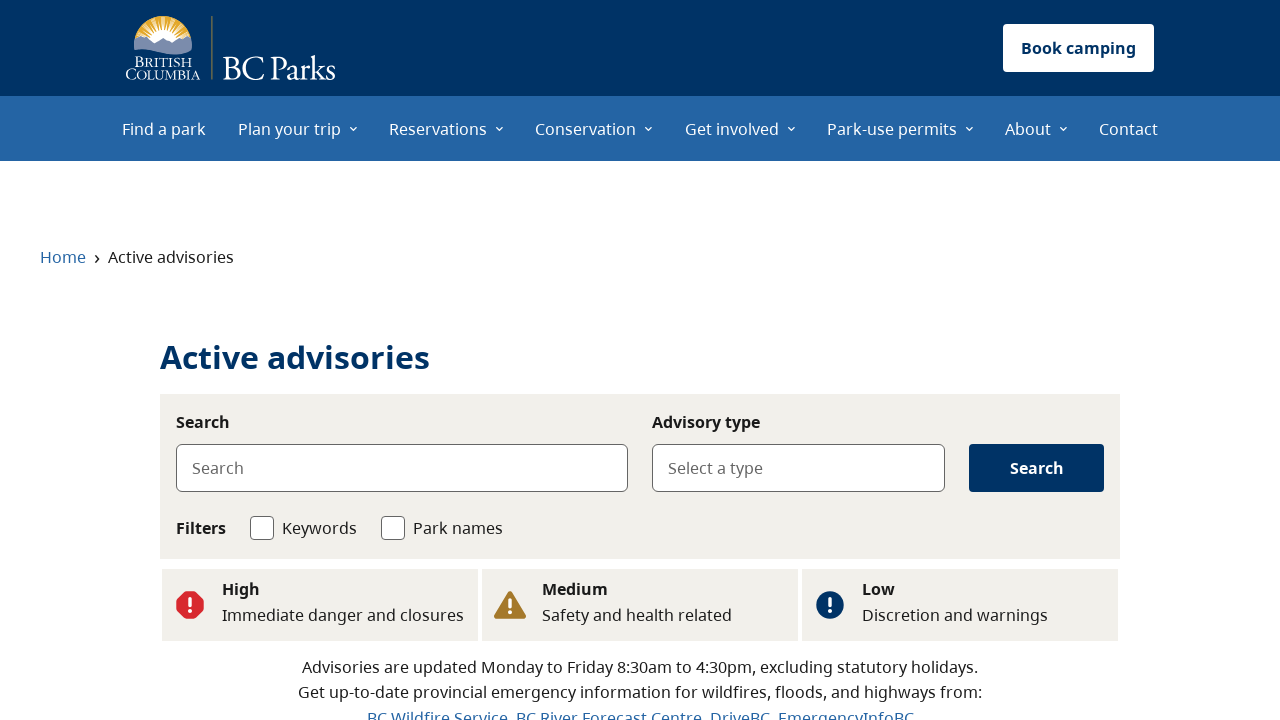

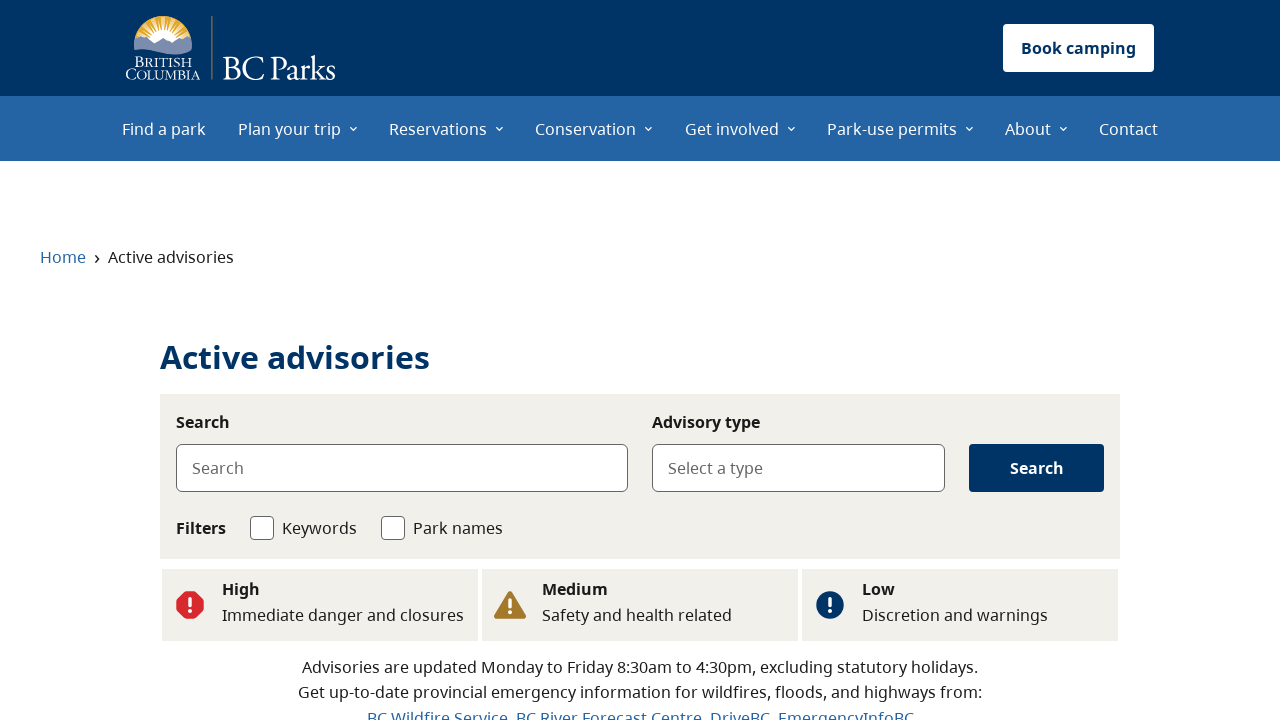